Verifies that the company branding logo is displayed on the OrangeHRM login page

Starting URL: https://opensource-demo.orangehrmlive.com/web/index.php/auth/login

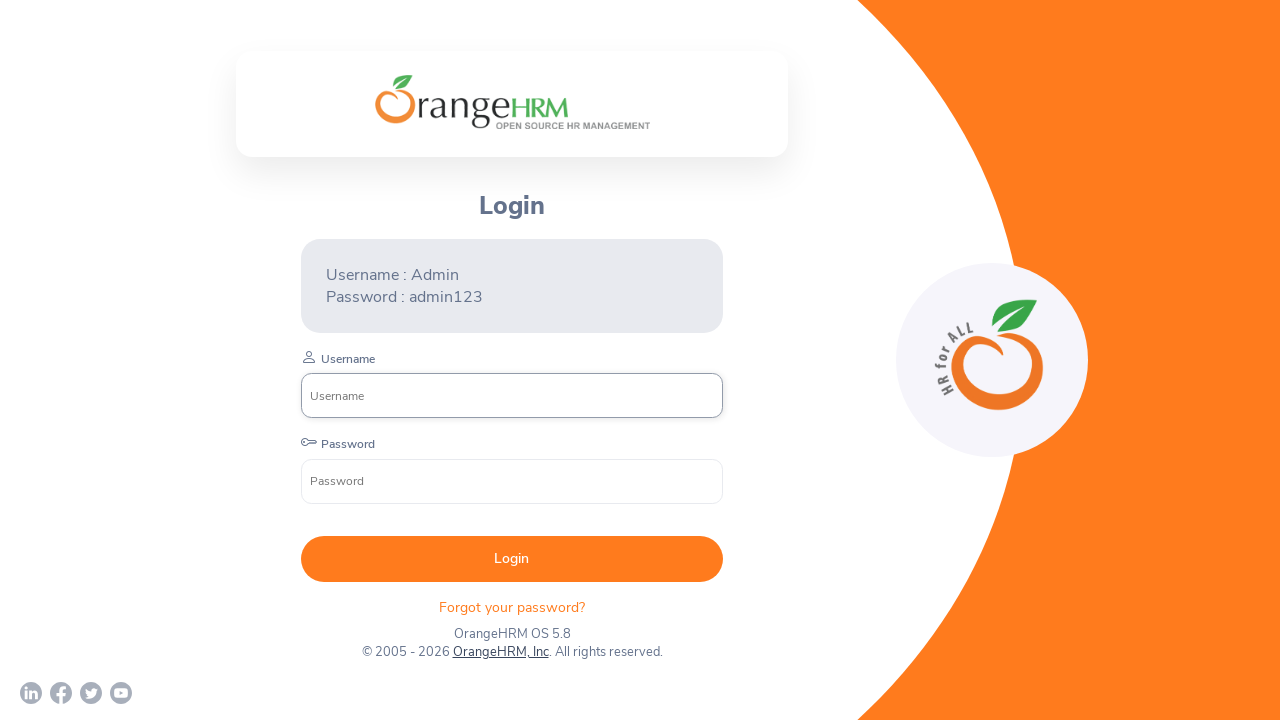

Navigated to OrangeHRM login page
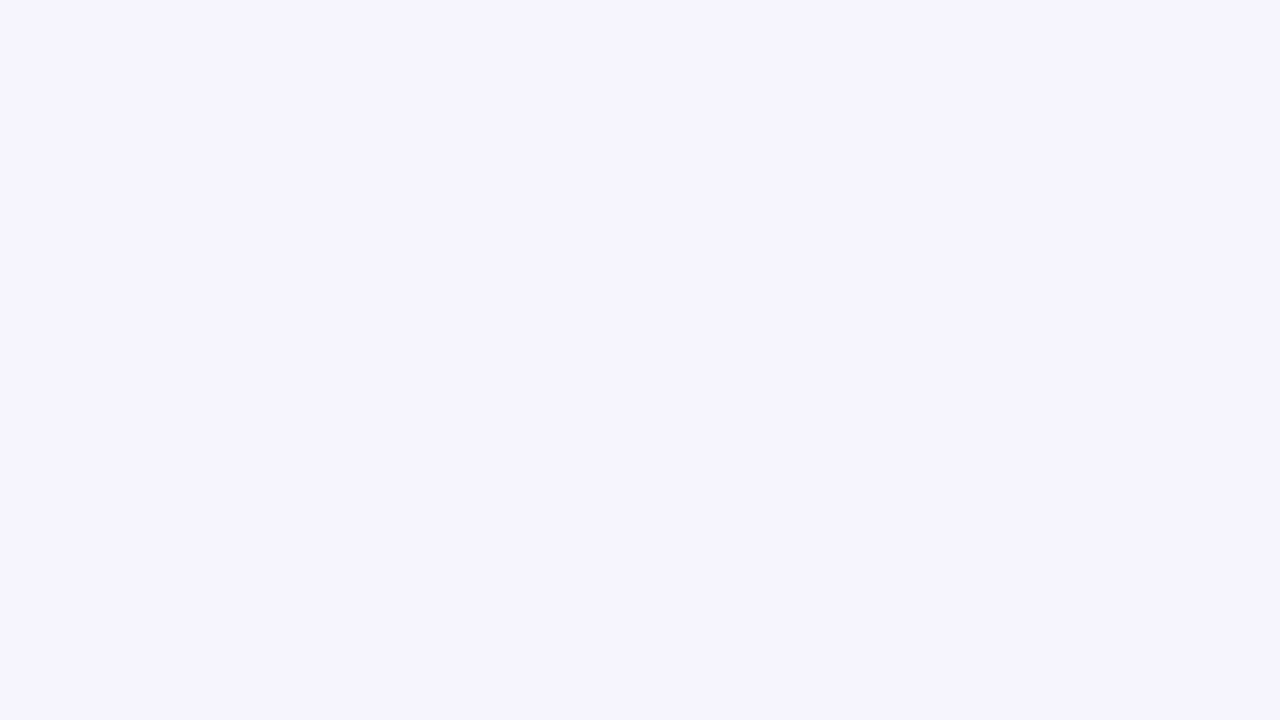

Located company branding logo element
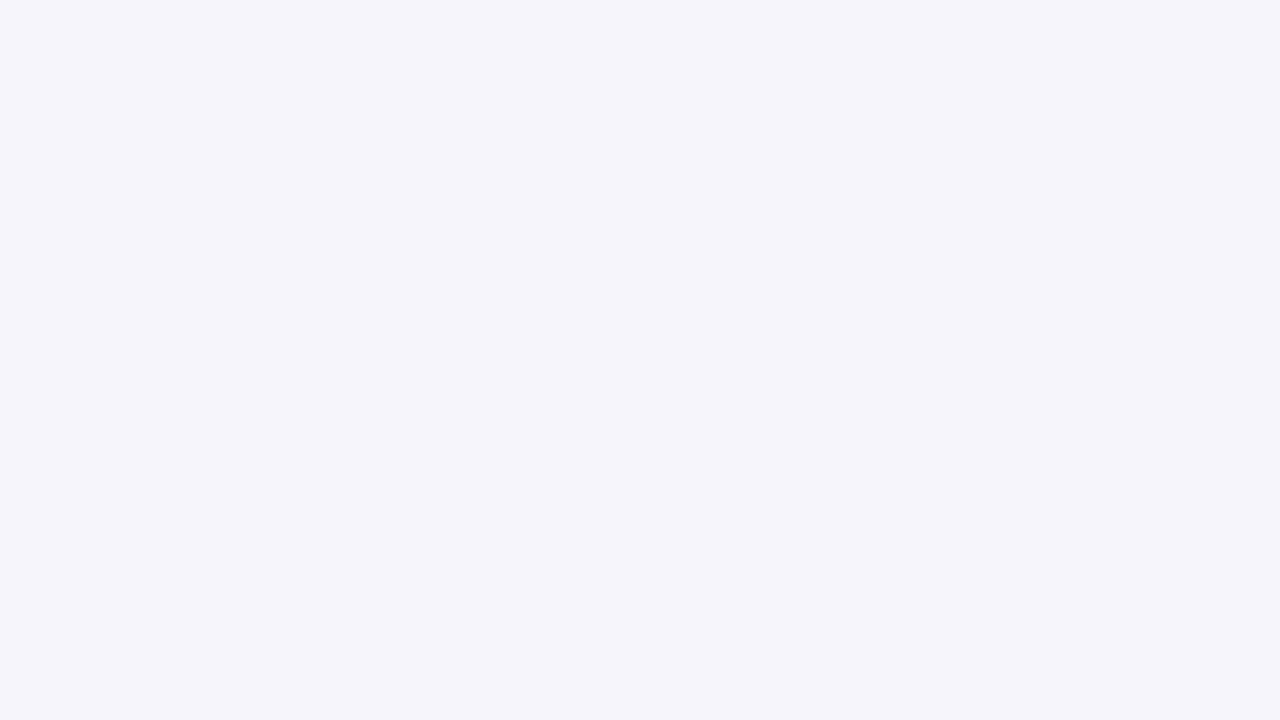

Waited for company branding logo to become visible
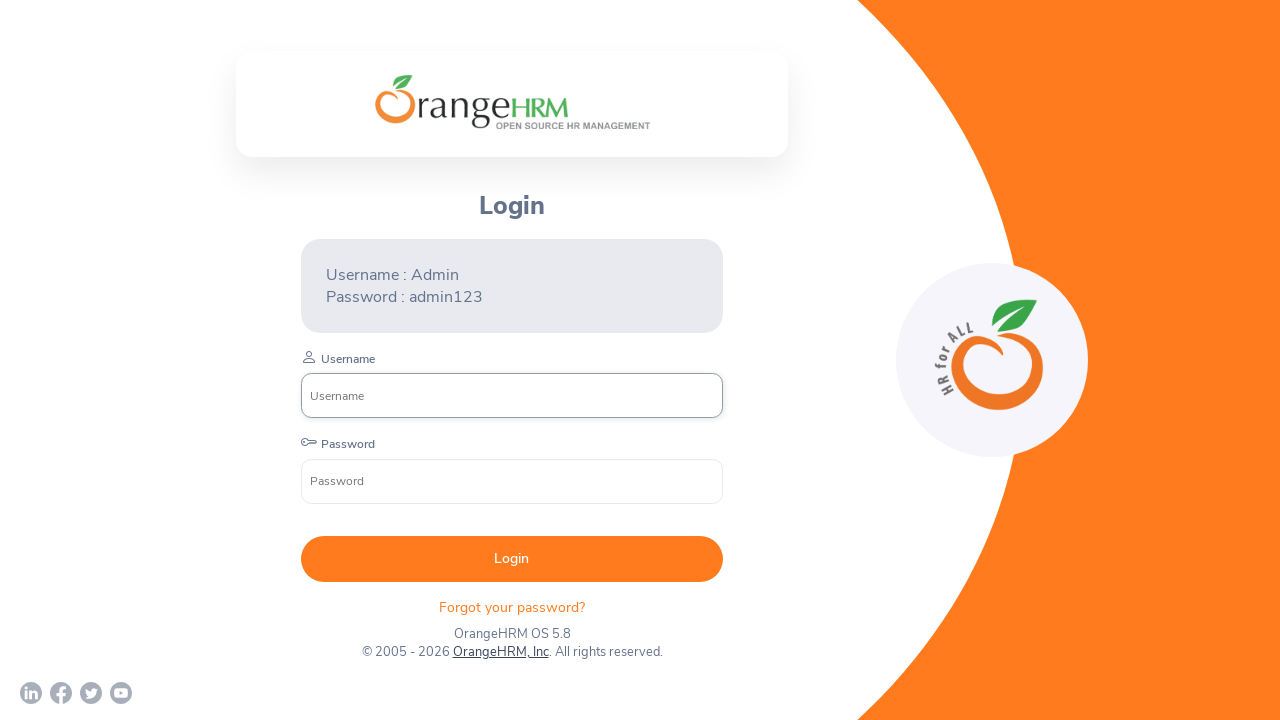

Verified that company branding logo is displayed on the login page
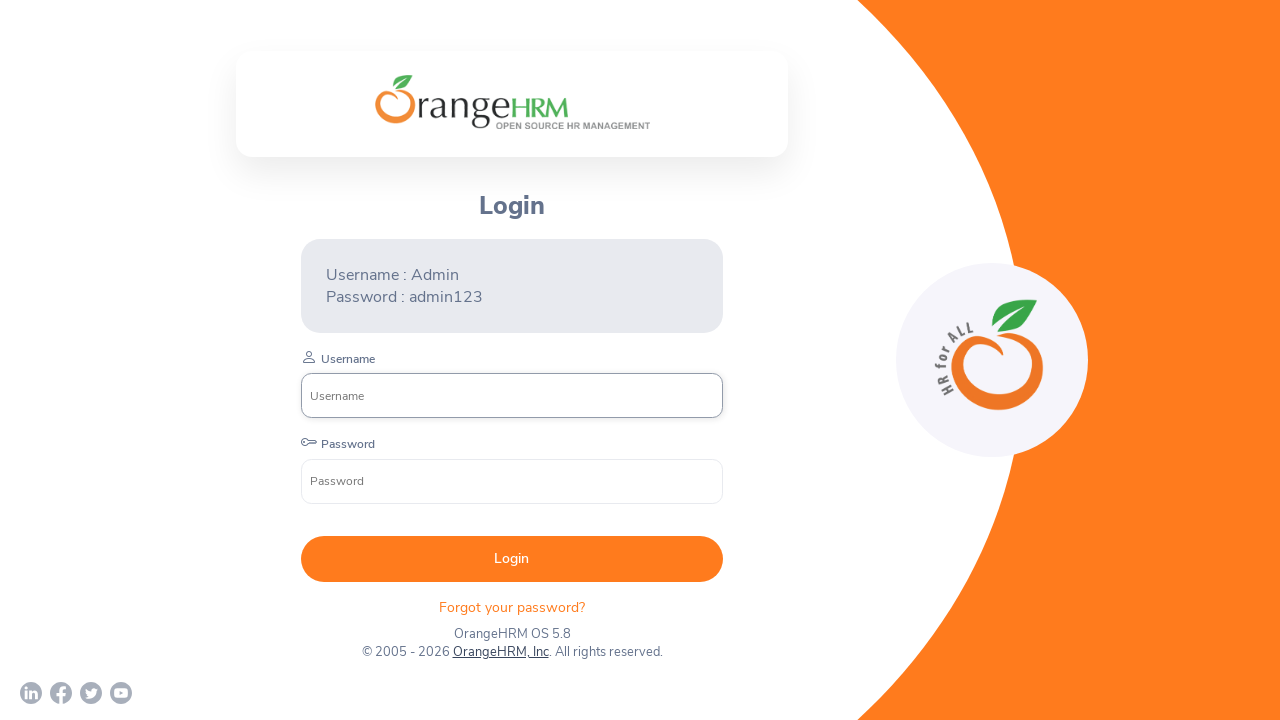

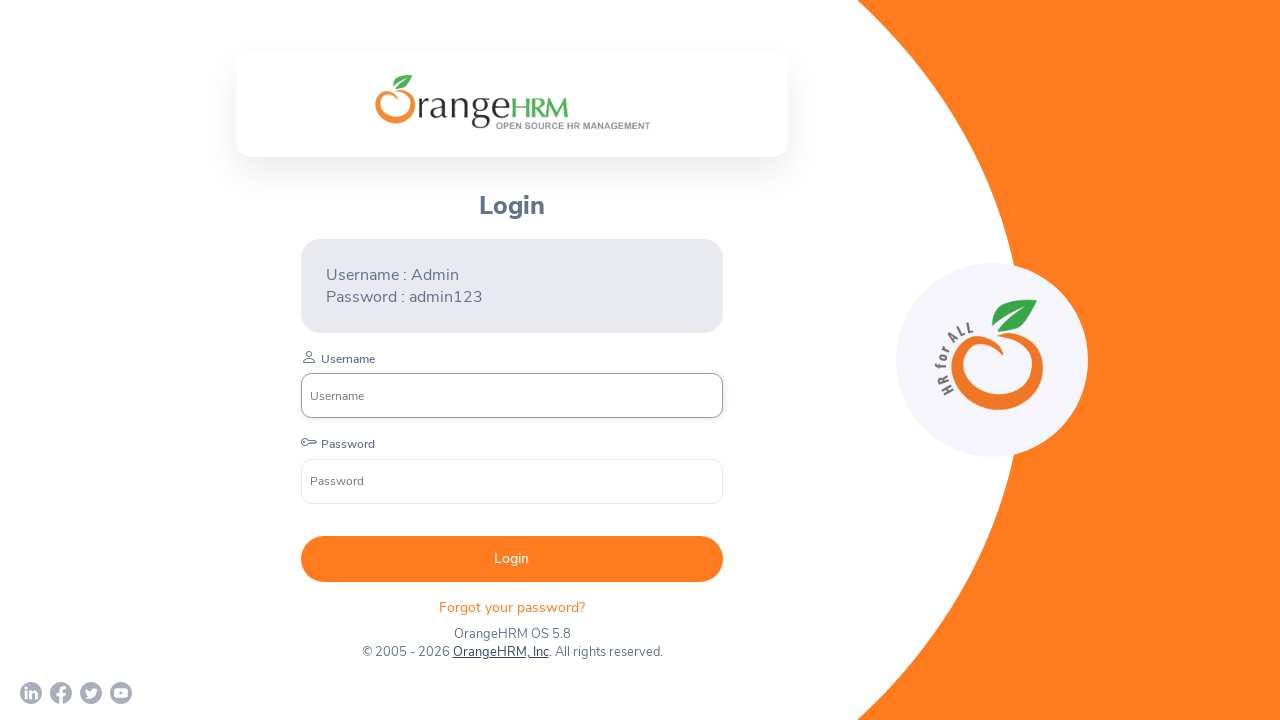